Navigates to the Forms section of DemoQA website by clicking on the Forms heading link

Starting URL: https://demoqa.com/

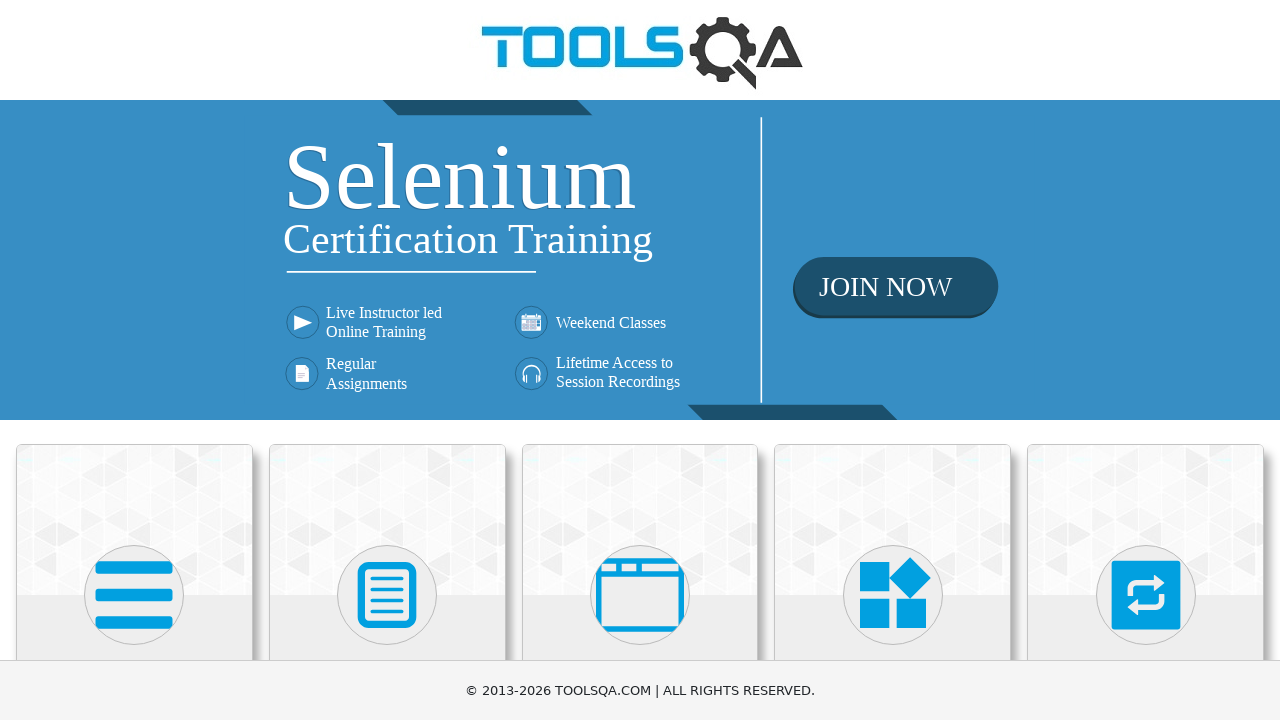

Clicked on the Forms heading link at (387, 360) on xpath=//h5[contains(text(),'Forms')]
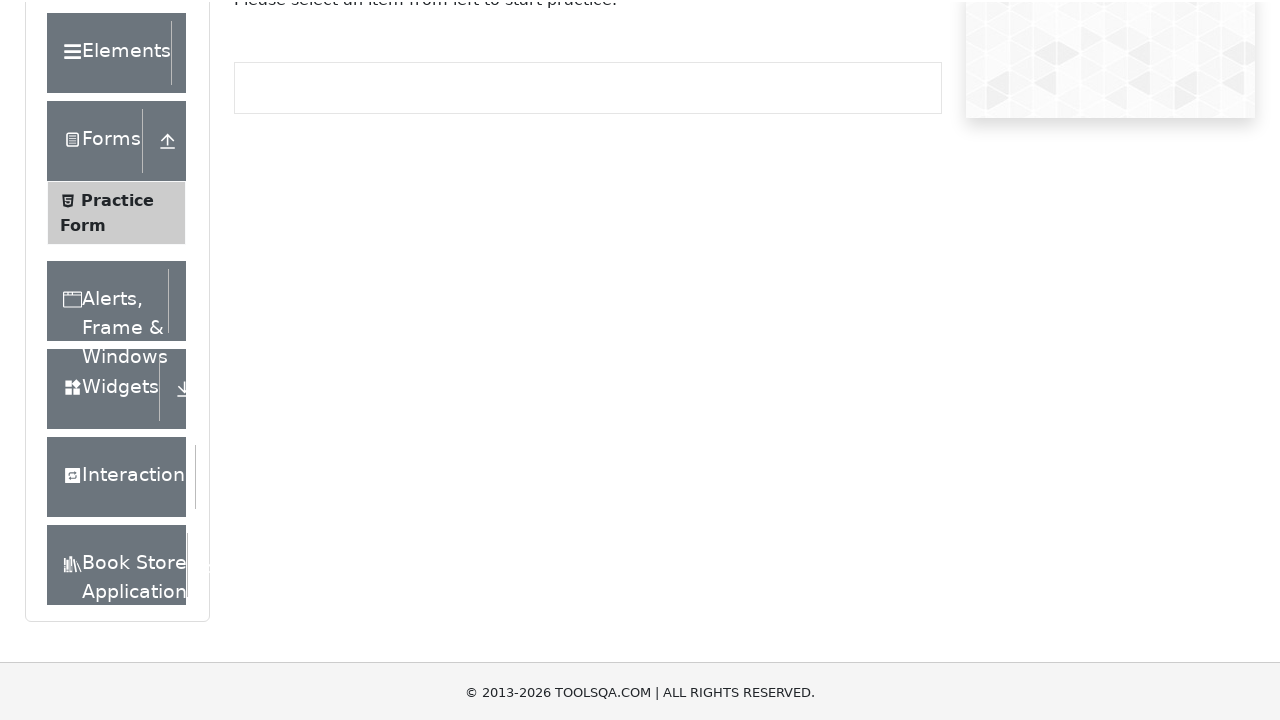

Navigated to Forms page at https://demoqa.com/forms
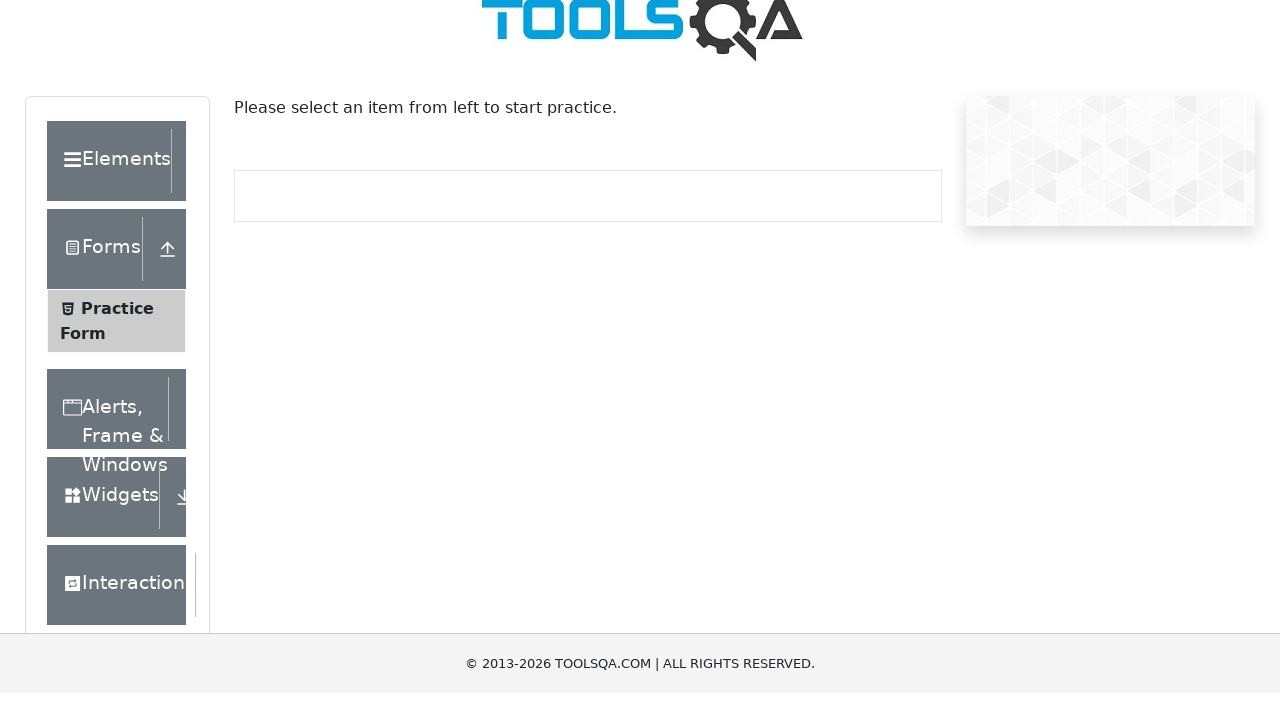

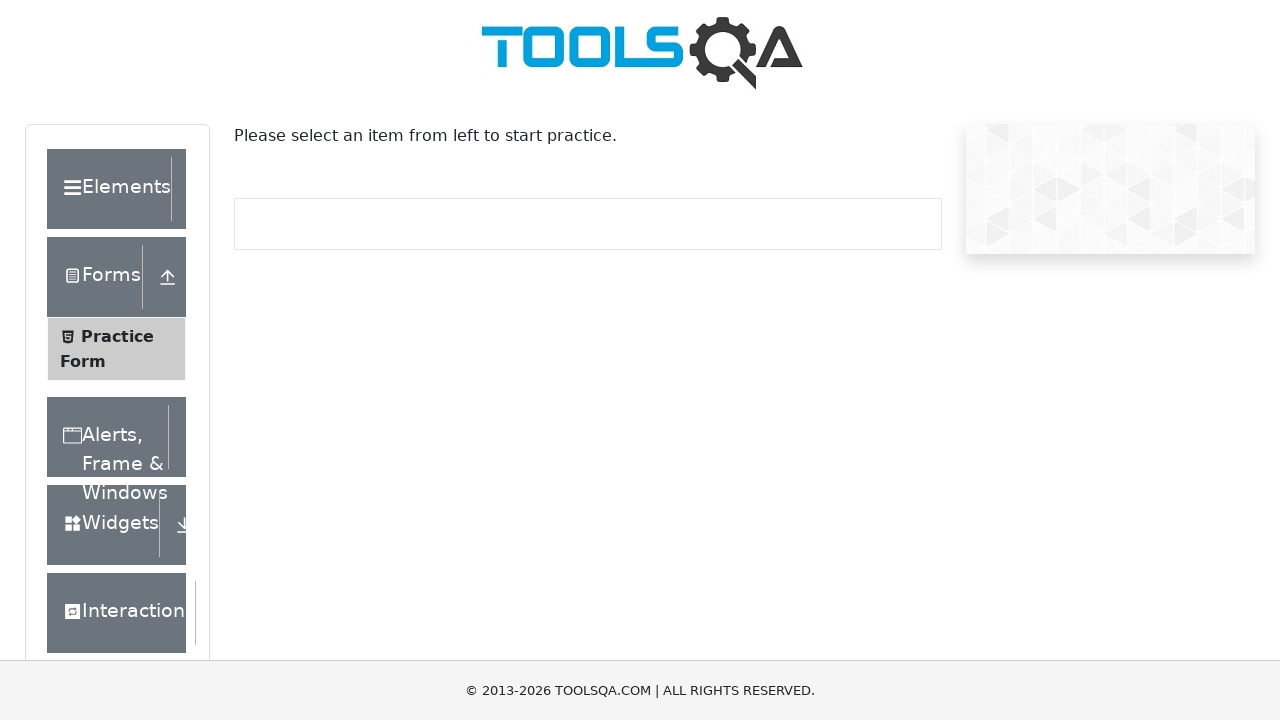